Tests visibility states of various buttons by clicking a hide button and verifying CSS properties and element removal

Starting URL: http://uitestingplayground.com/visibility

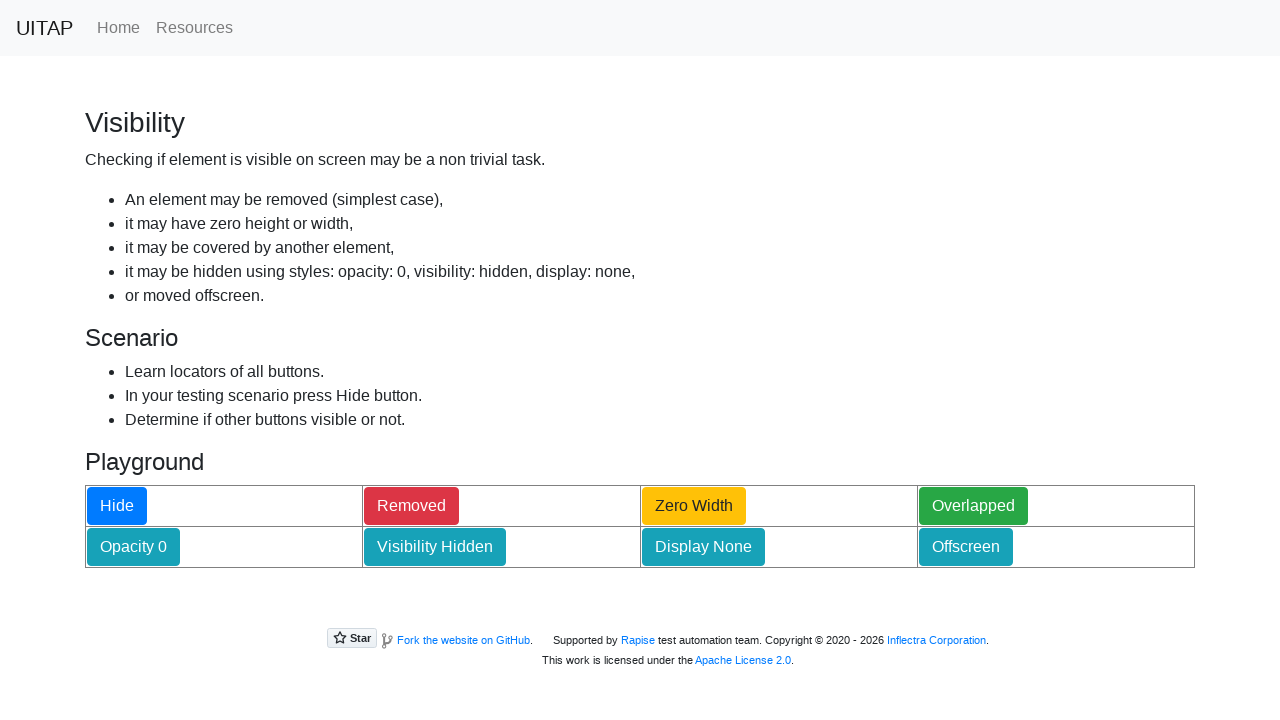

Clicked hide button to trigger visibility changes at (117, 506) on #hideButton
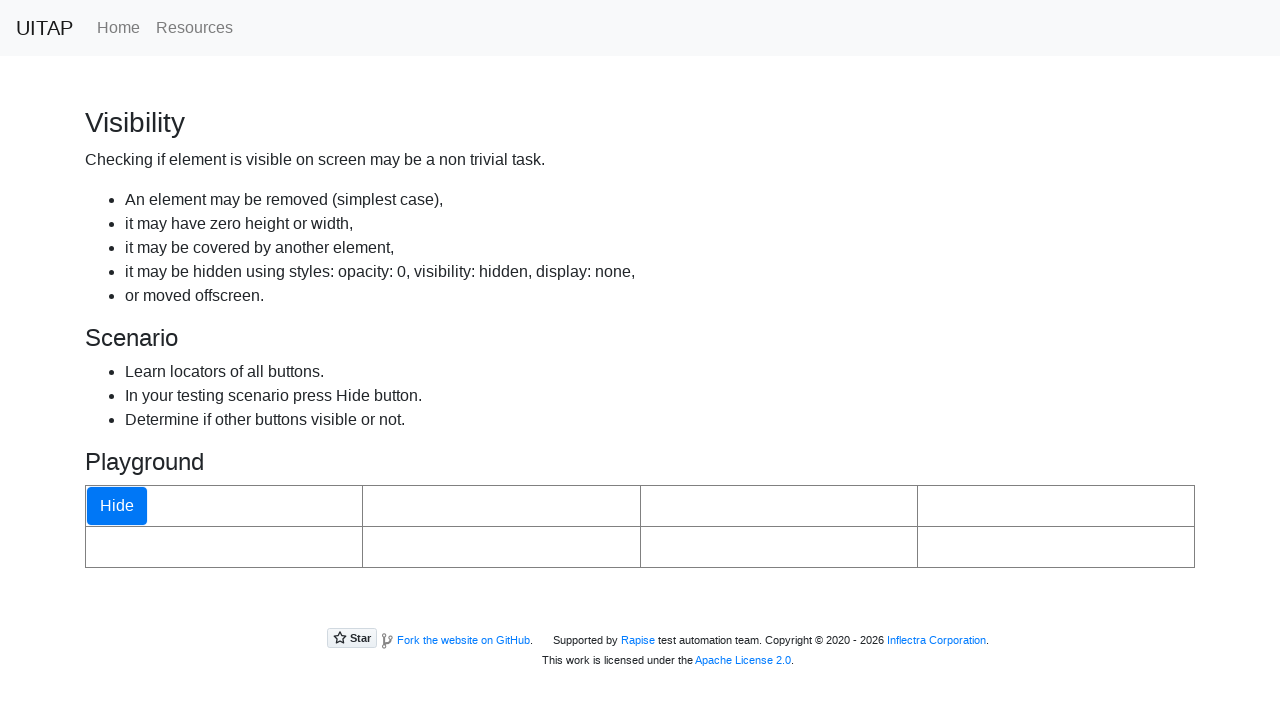

Waited 500ms for visibility changes to take effect
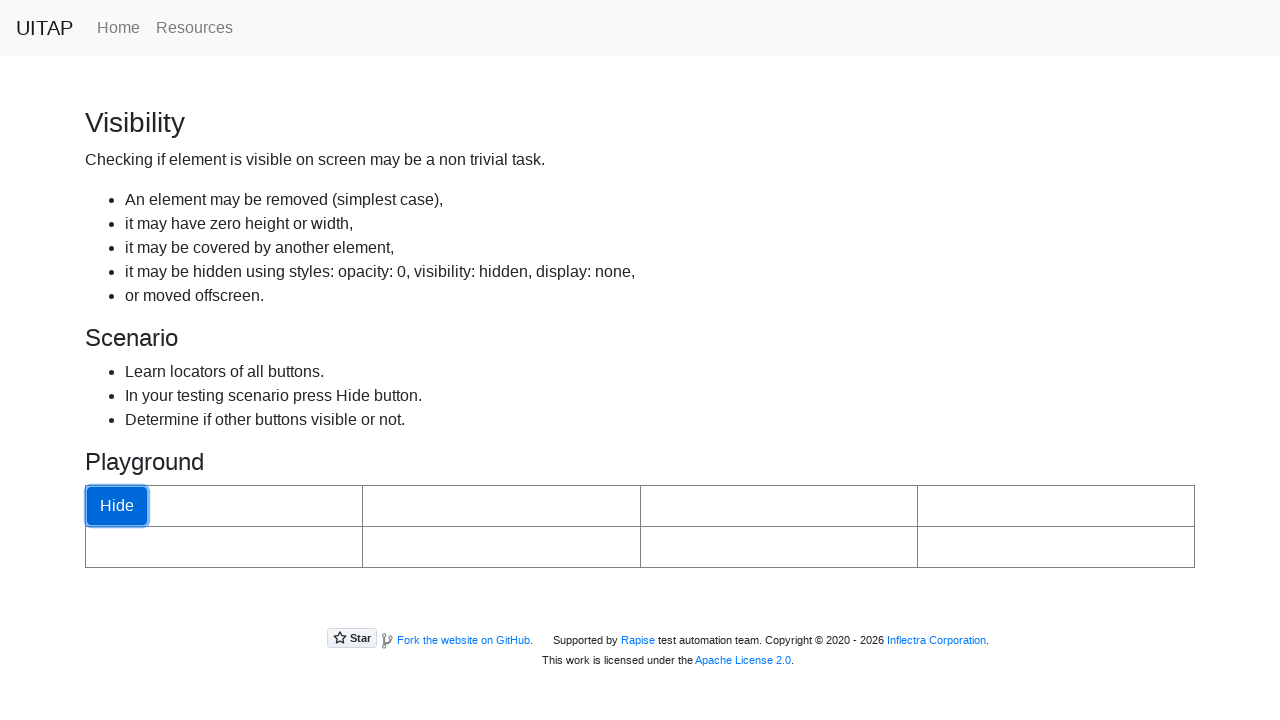

Verified removed button no longer exists in DOM
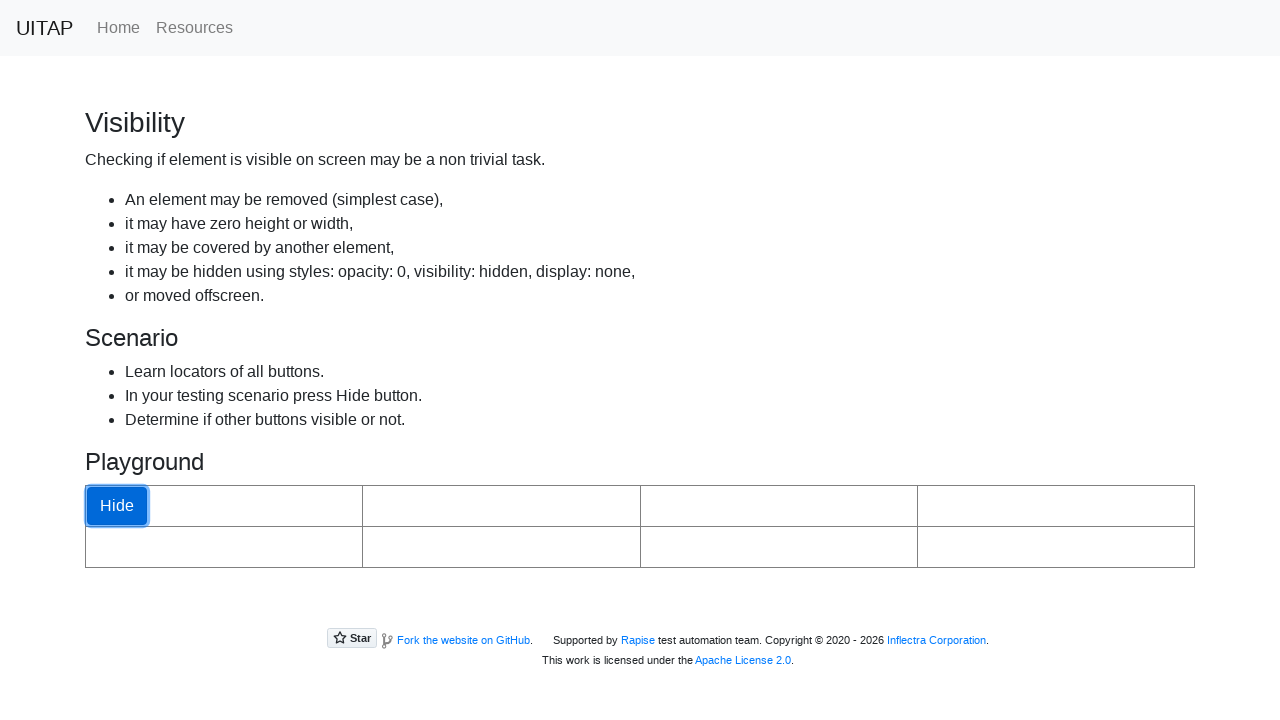

Located zero width button element
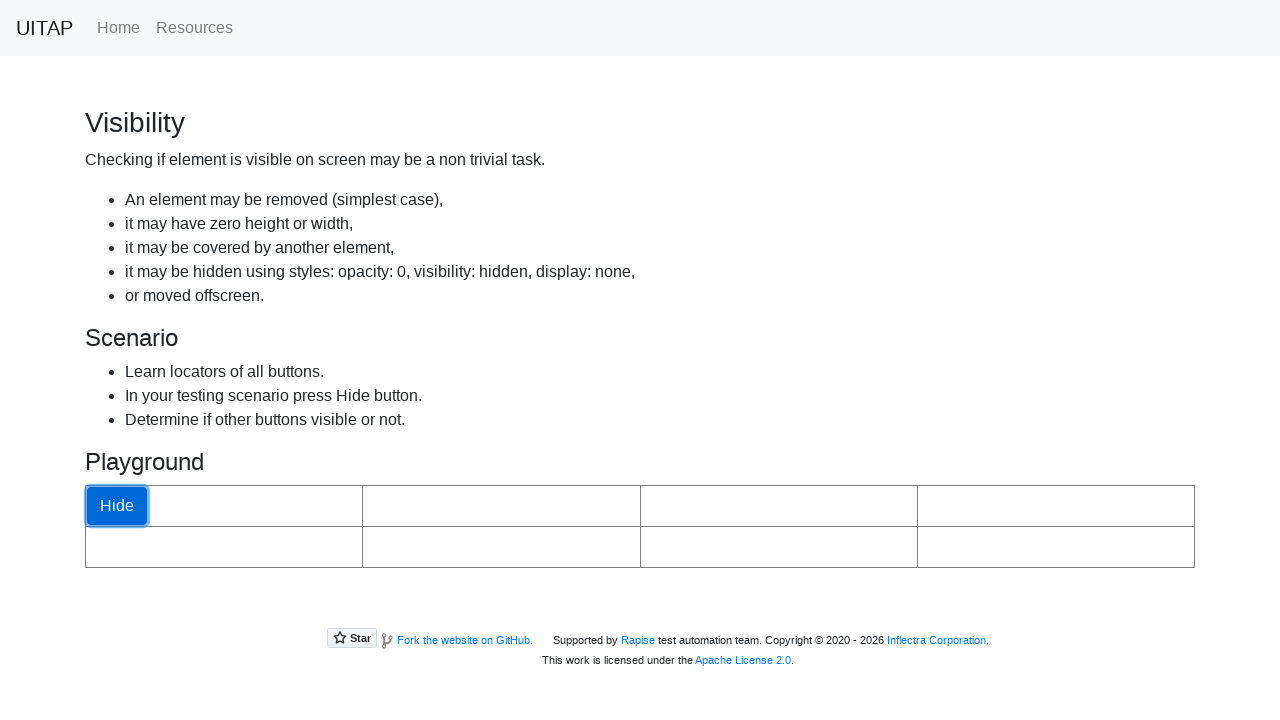

Verified zero width button has width of 0px
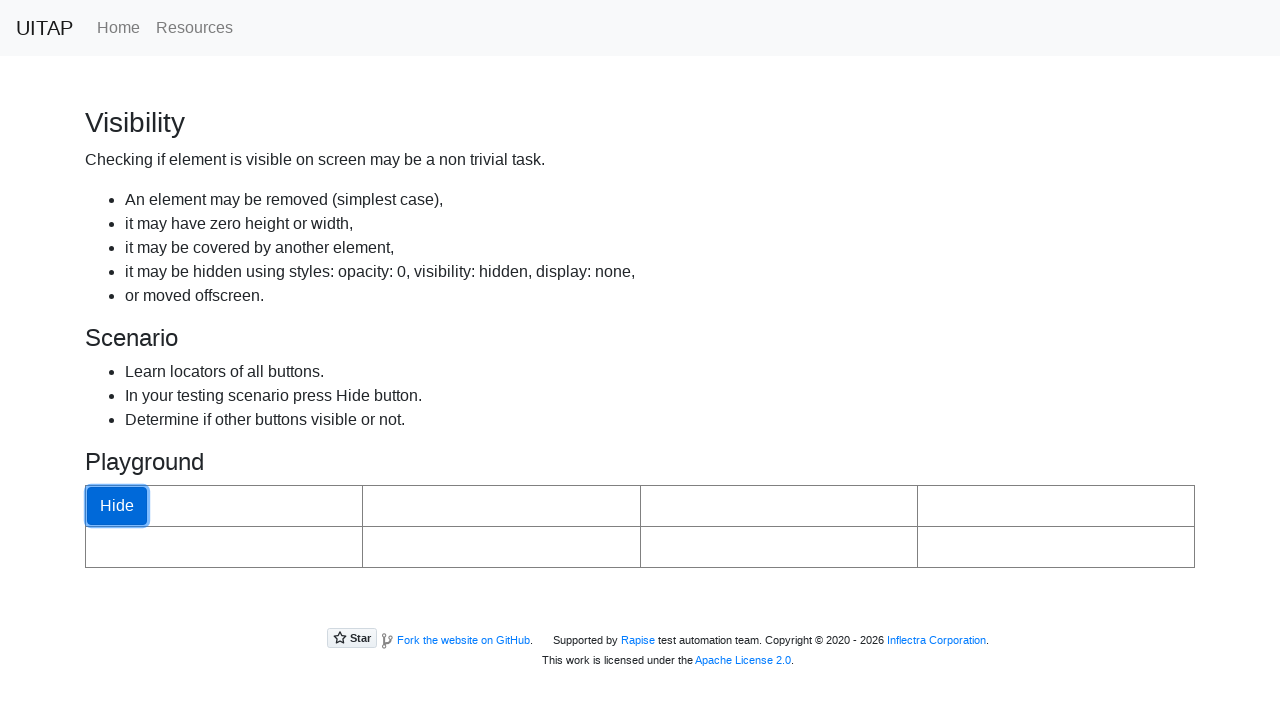

Located transparent button element
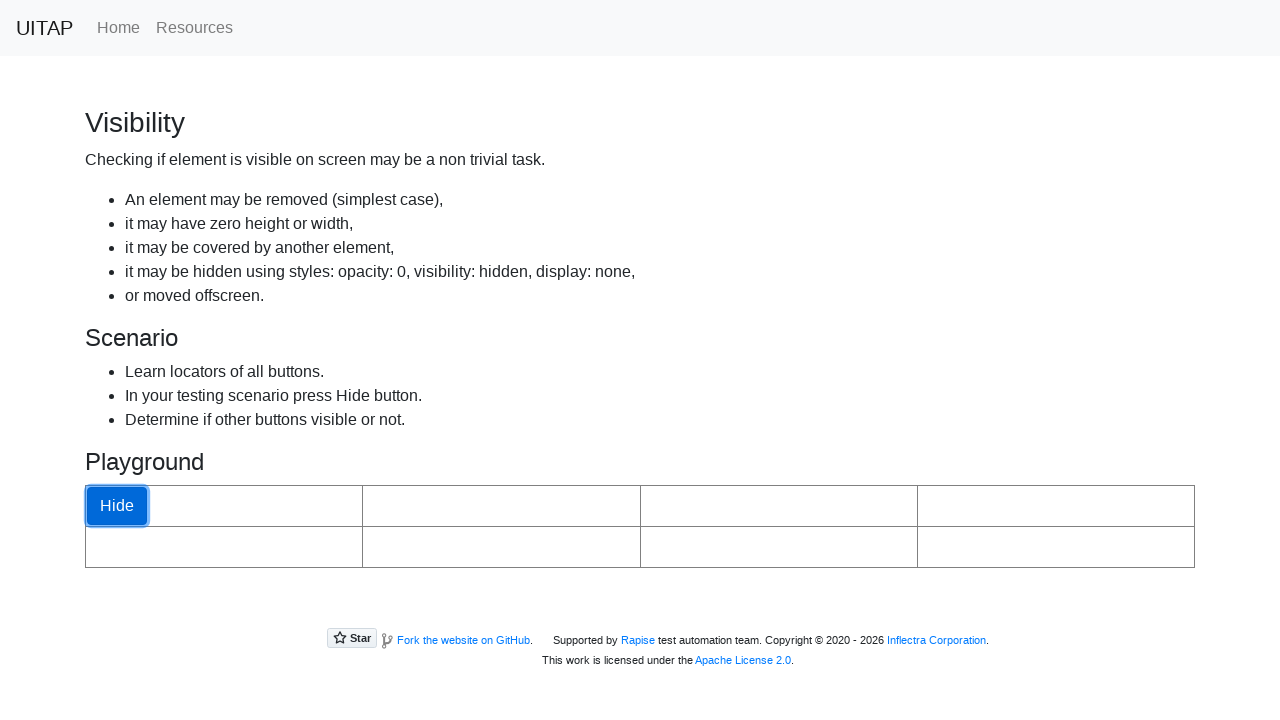

Verified transparent button has opacity: 0
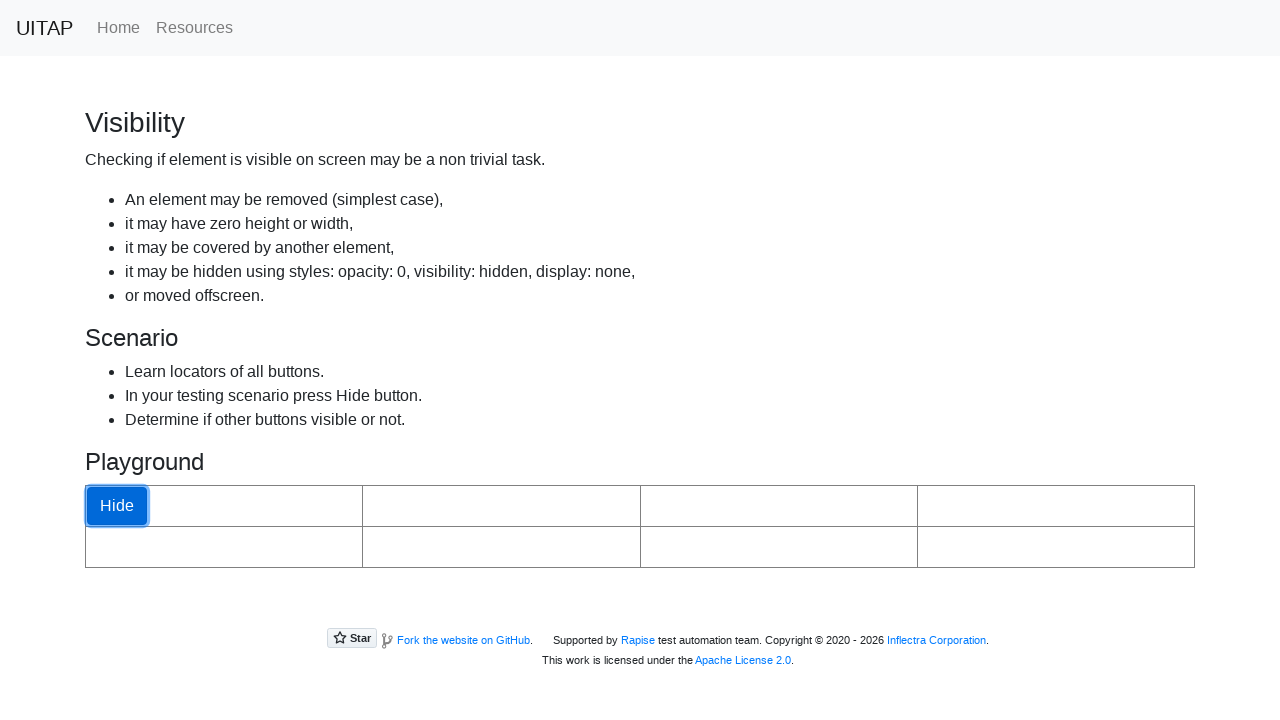

Located invisible button element
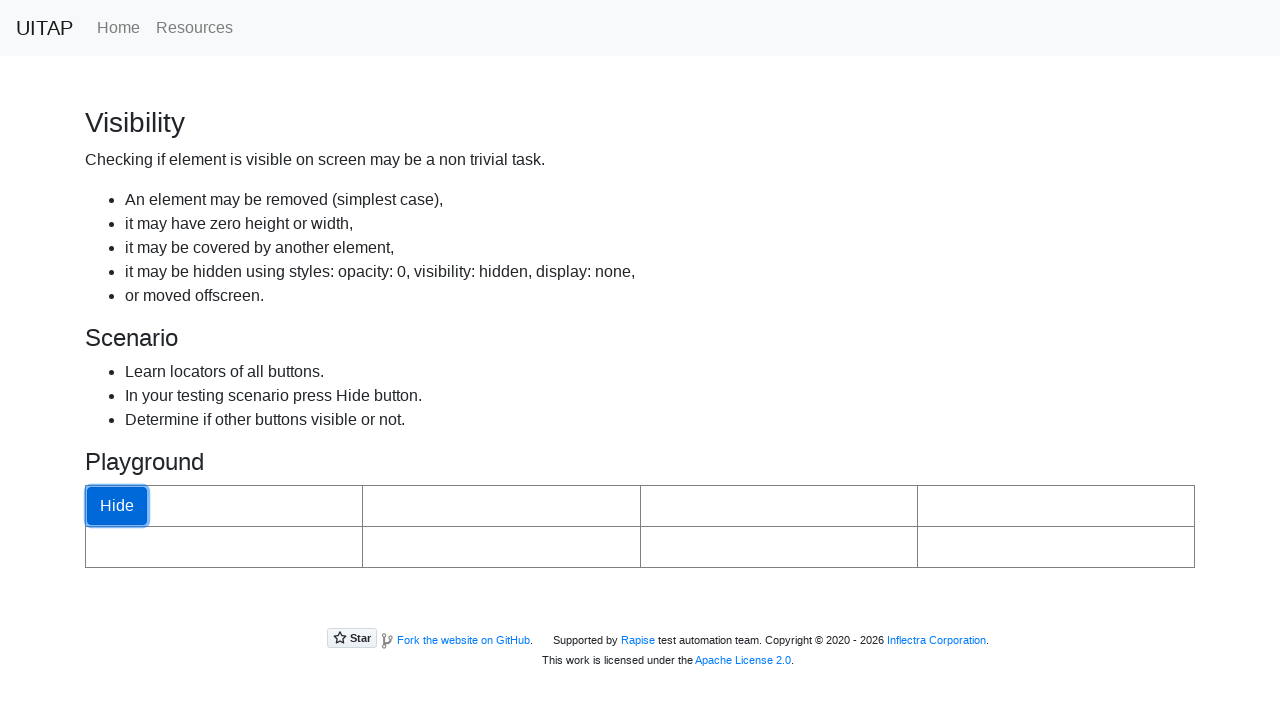

Verified invisible button has visibility: hidden
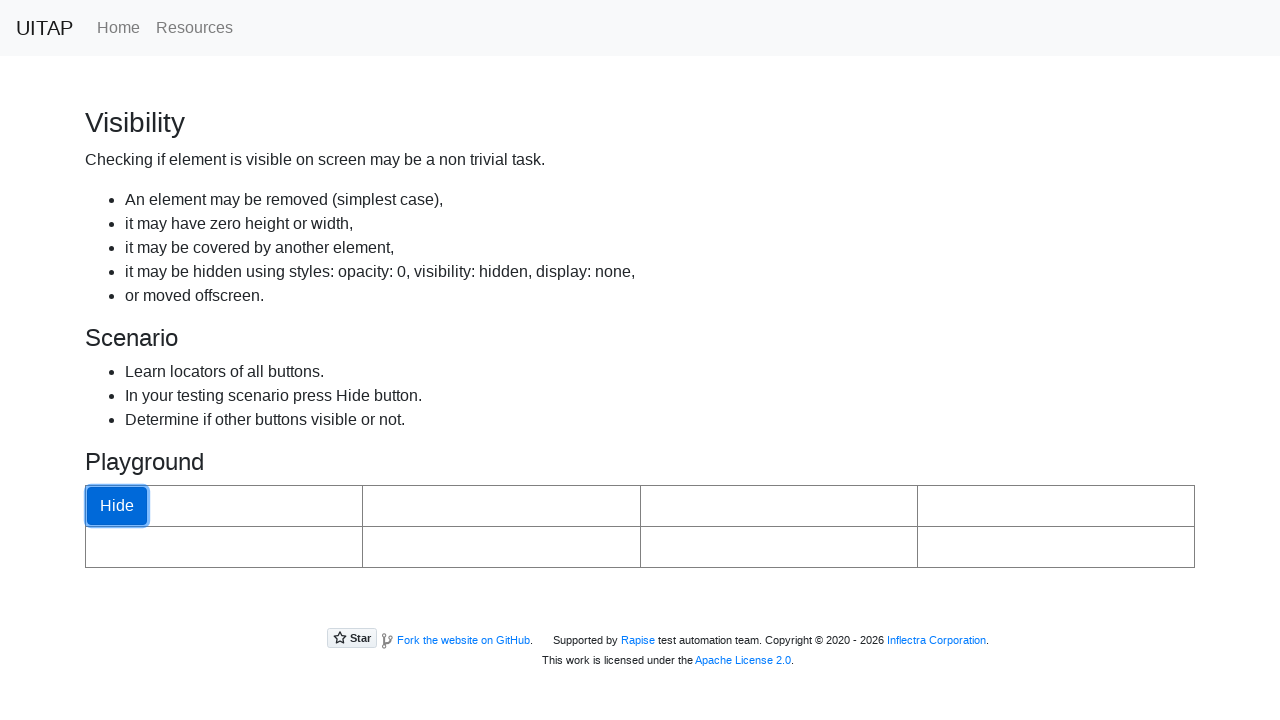

Located not displayed button element
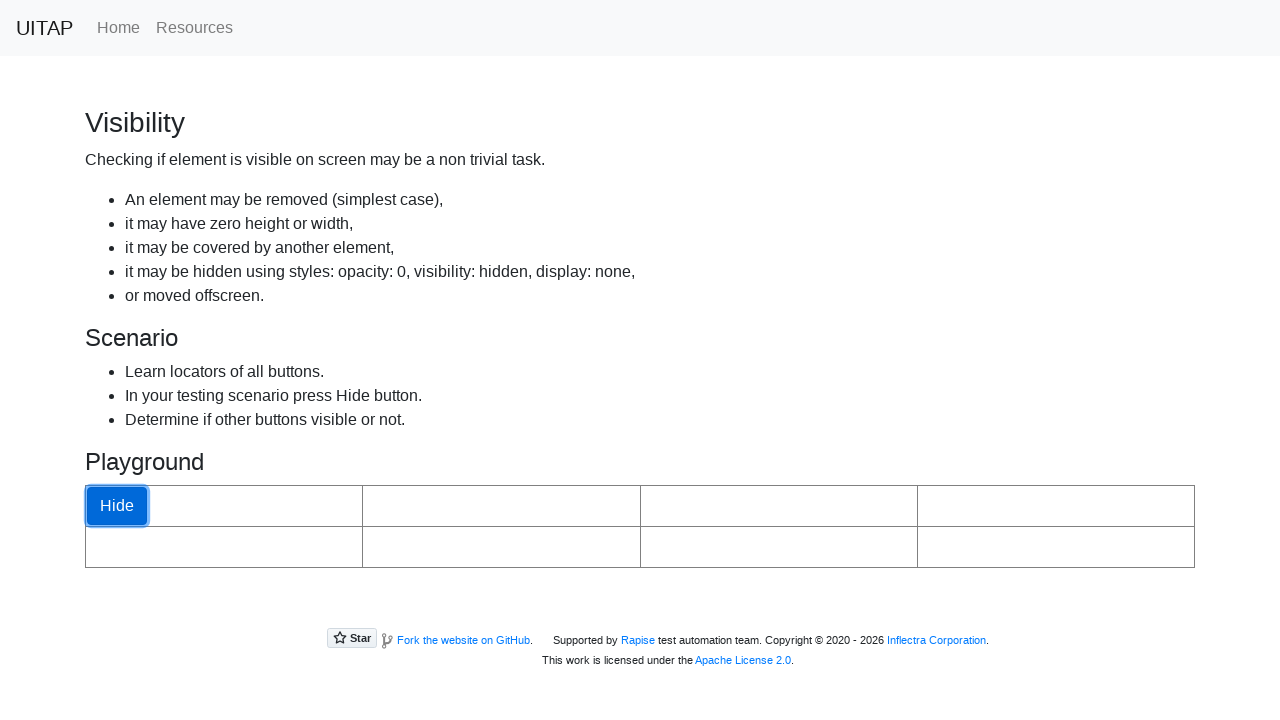

Verified not displayed button has display: none
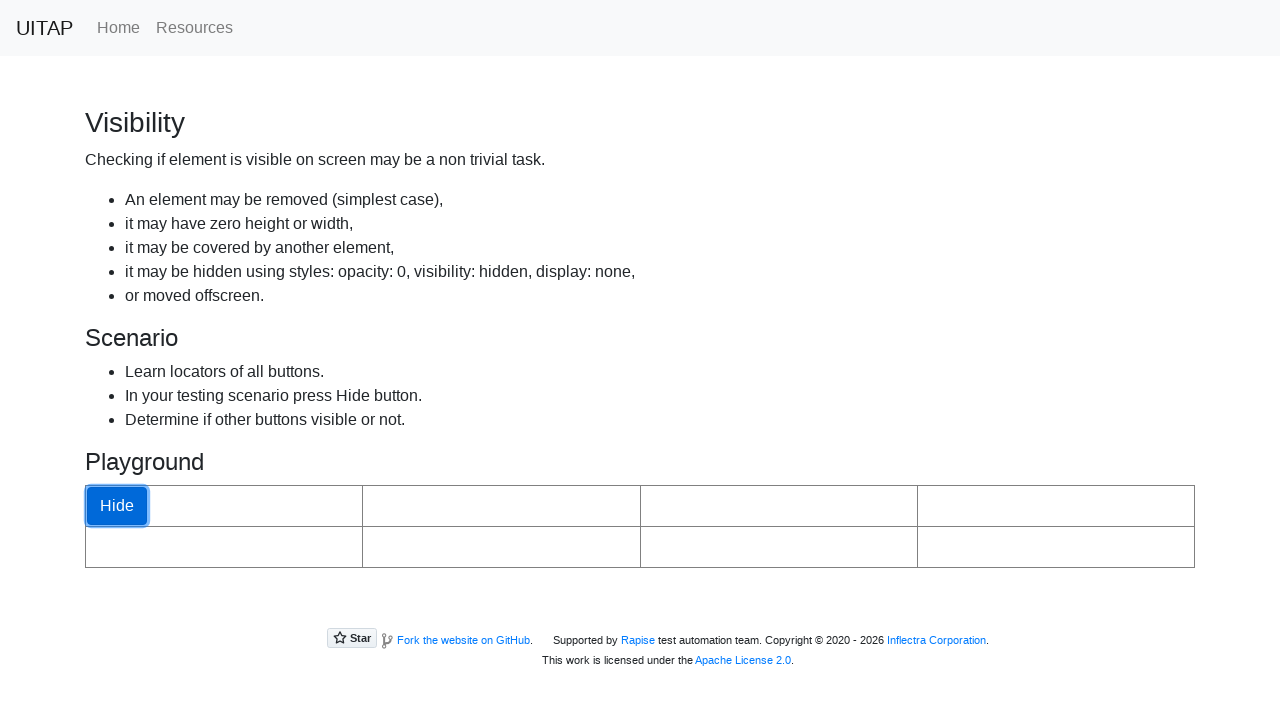

Located offscreen button element
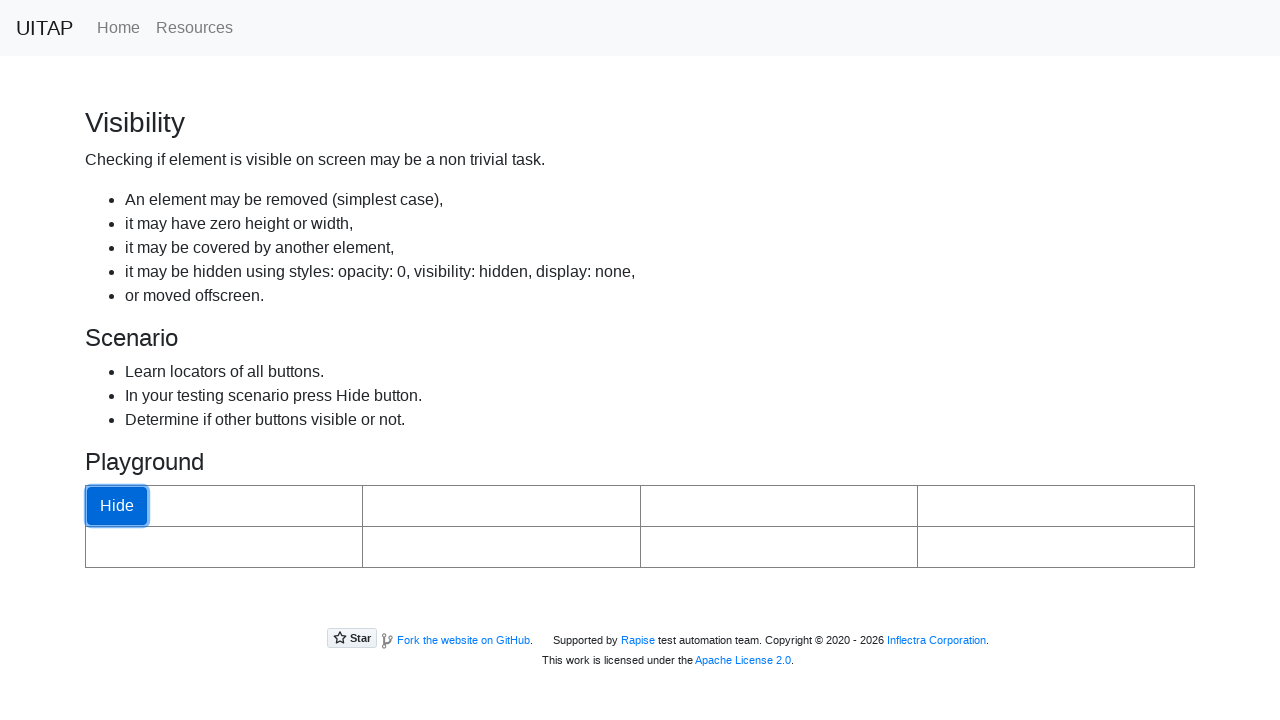

Verified offscreen button has absolute positioning
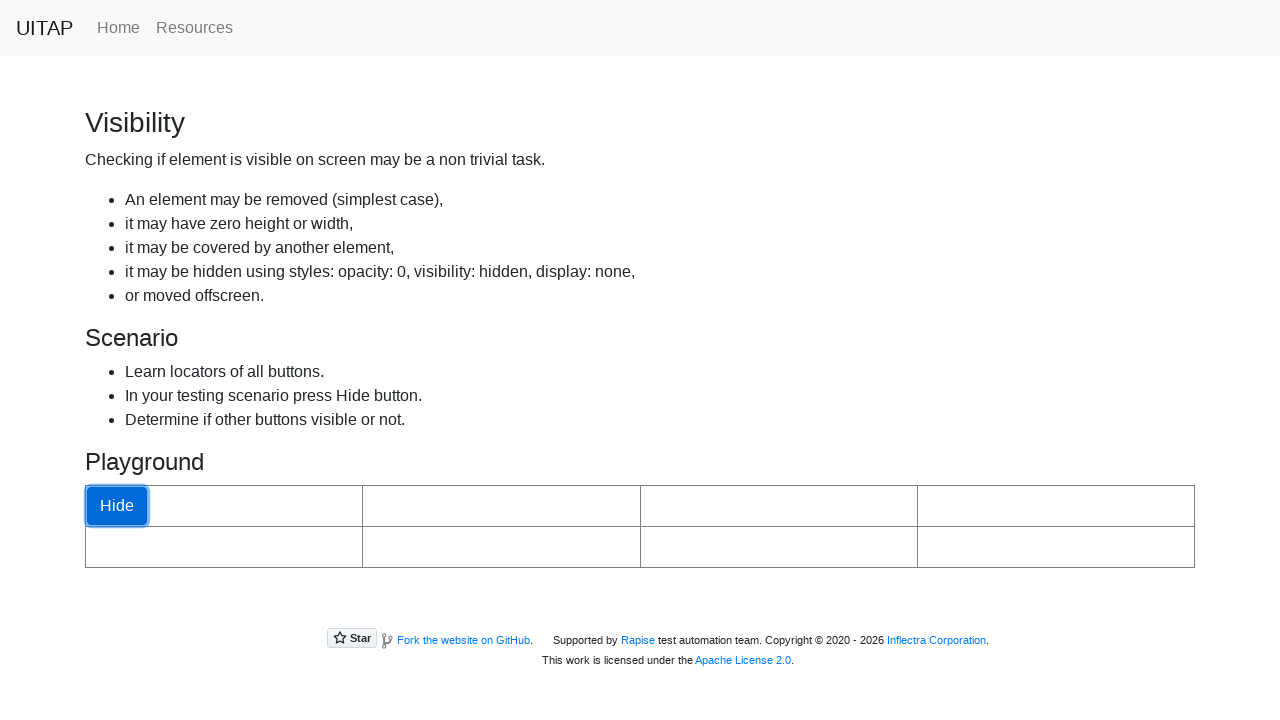

Verified offscreen button has top position of -9999px
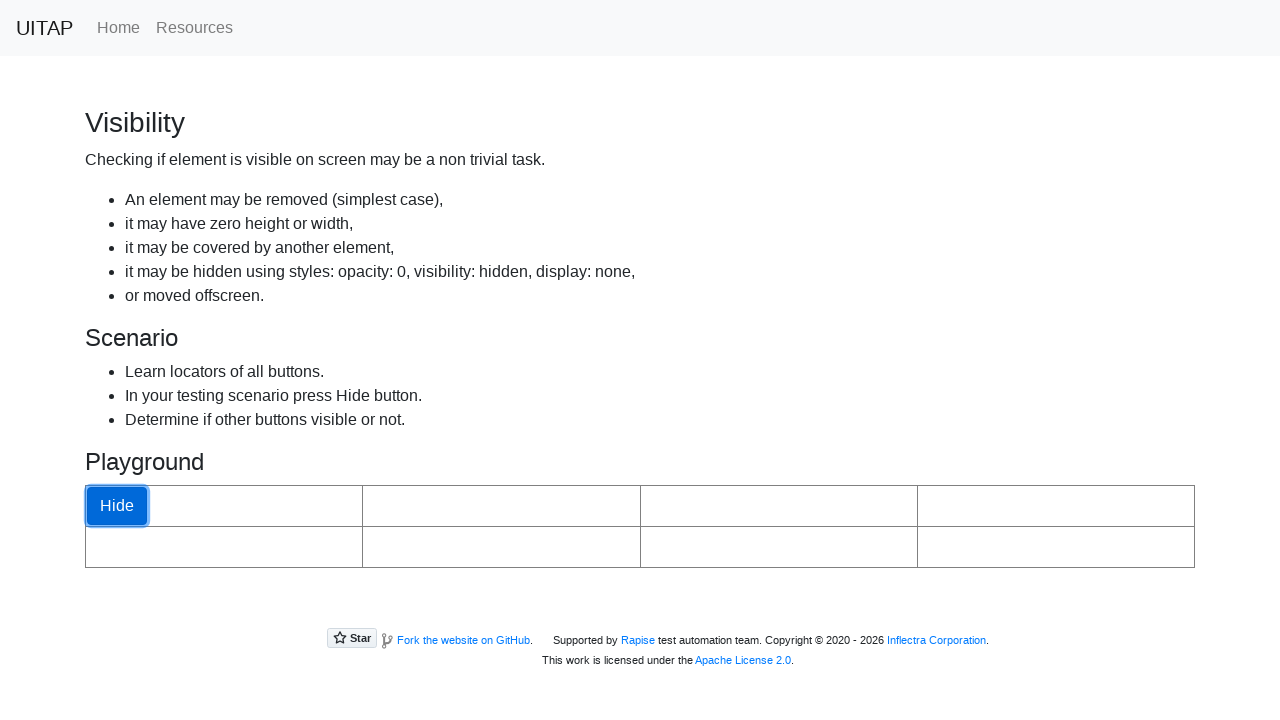

Verified offscreen button has left position of -9999px
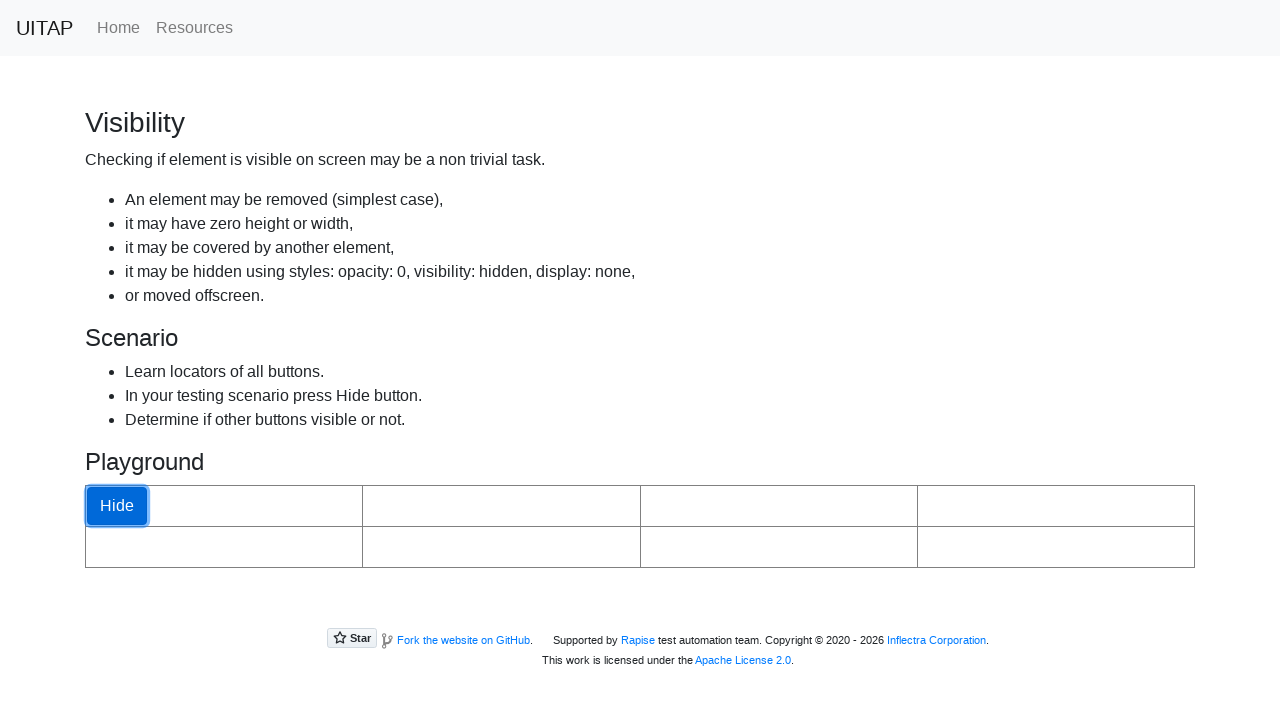

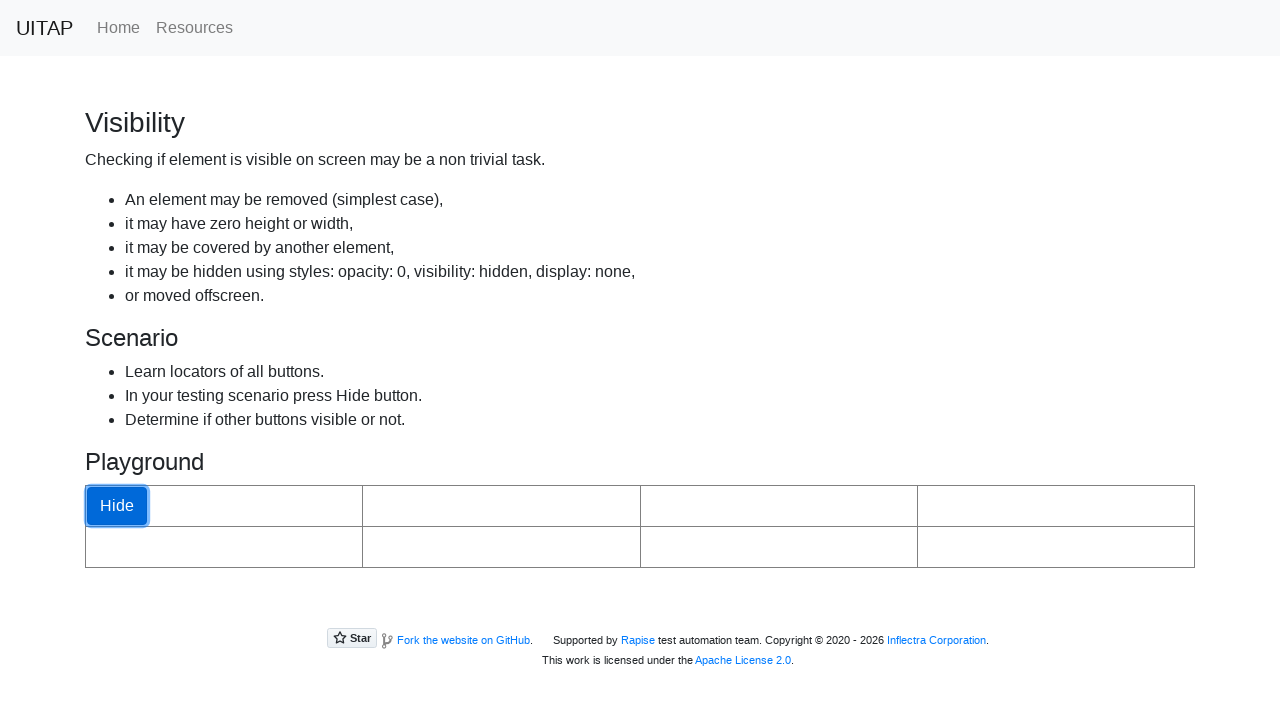